Tests working with multiple browser windows using a more resilient approach by storing the first window handle, clicking to open a new window, then iterating through window handles to find the new one and switching between them.

Starting URL: https://the-internet.herokuapp.com/windows

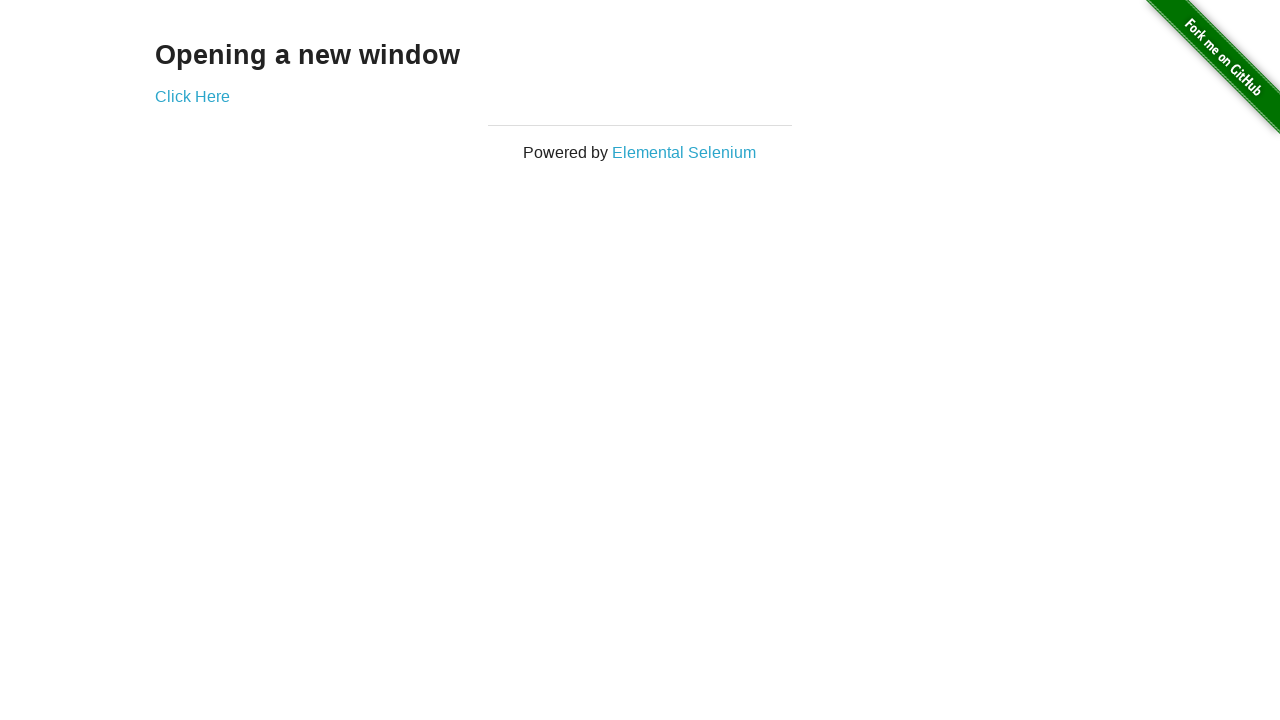

Stored reference to original page
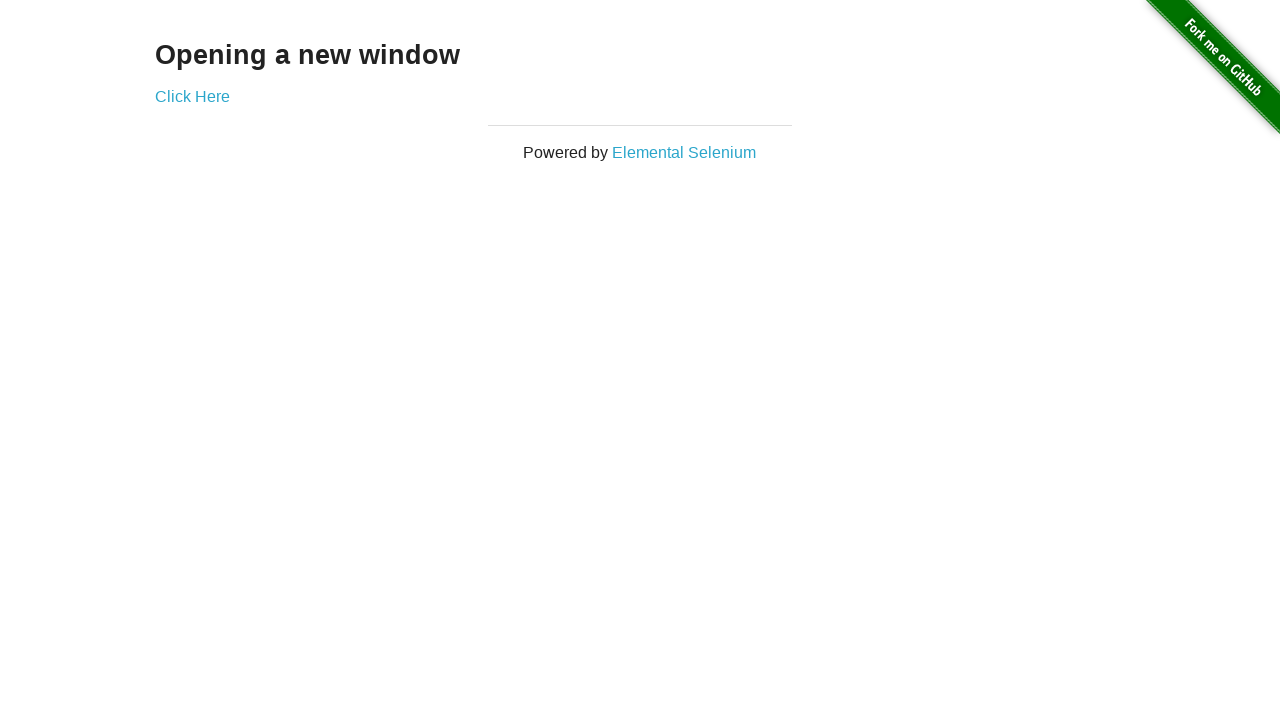

Clicked link to open new window at (192, 96) on .example a
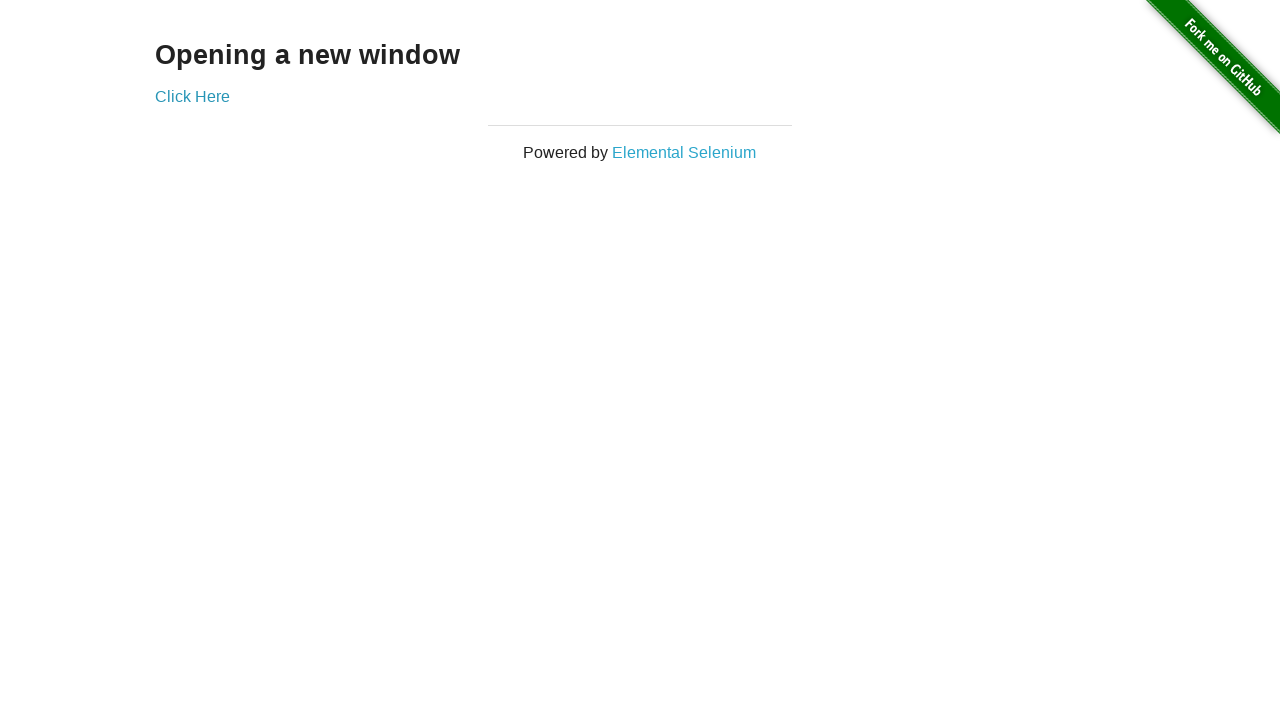

Captured new page object from context
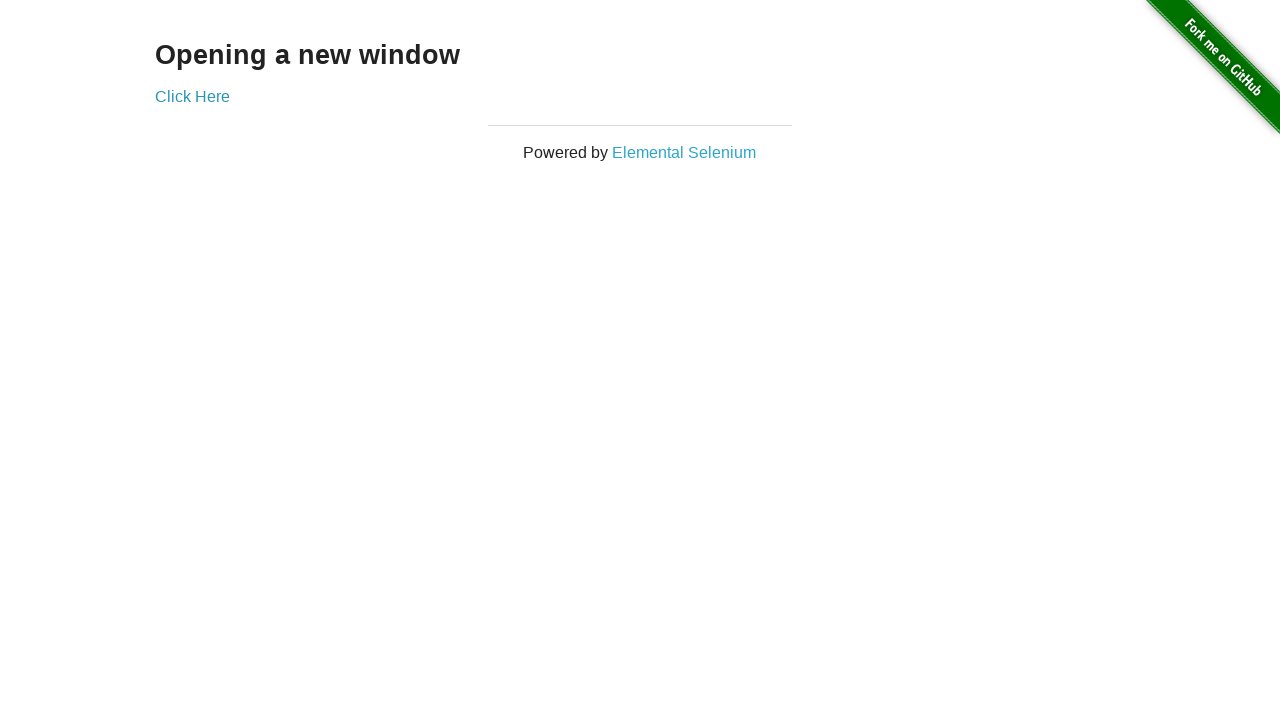

New page finished loading
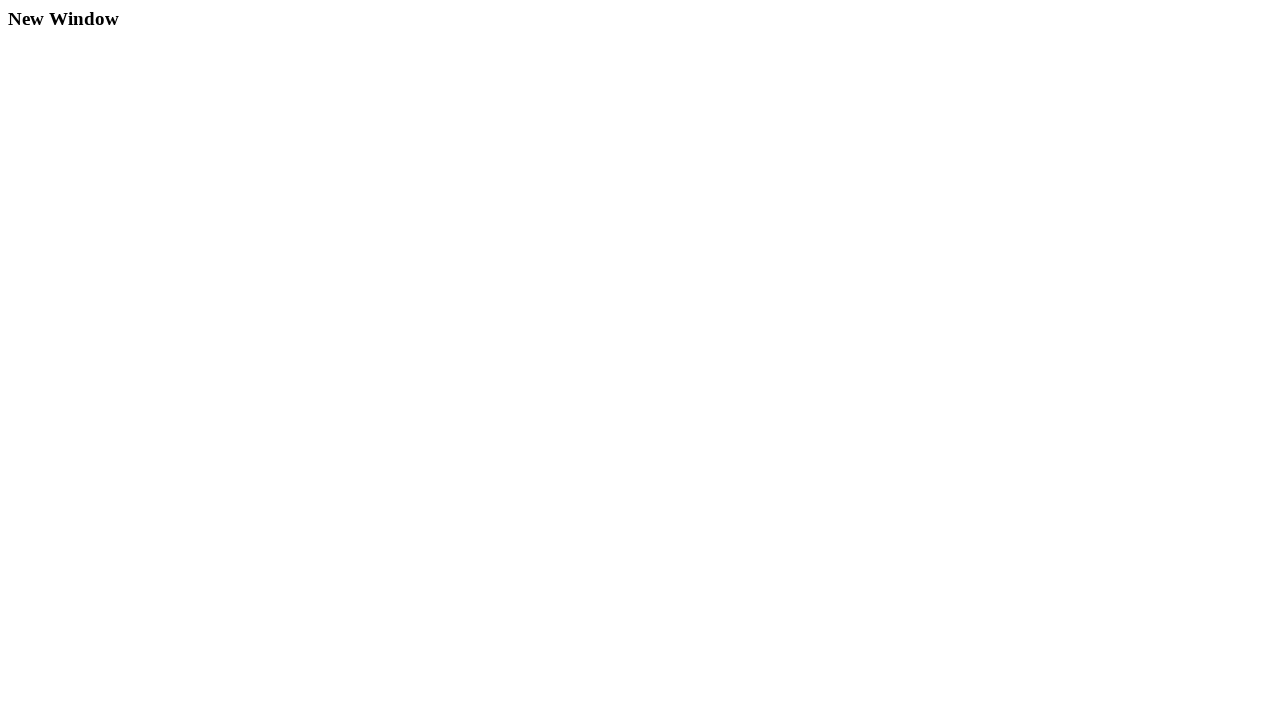

Verified original page title is 'The Internet'
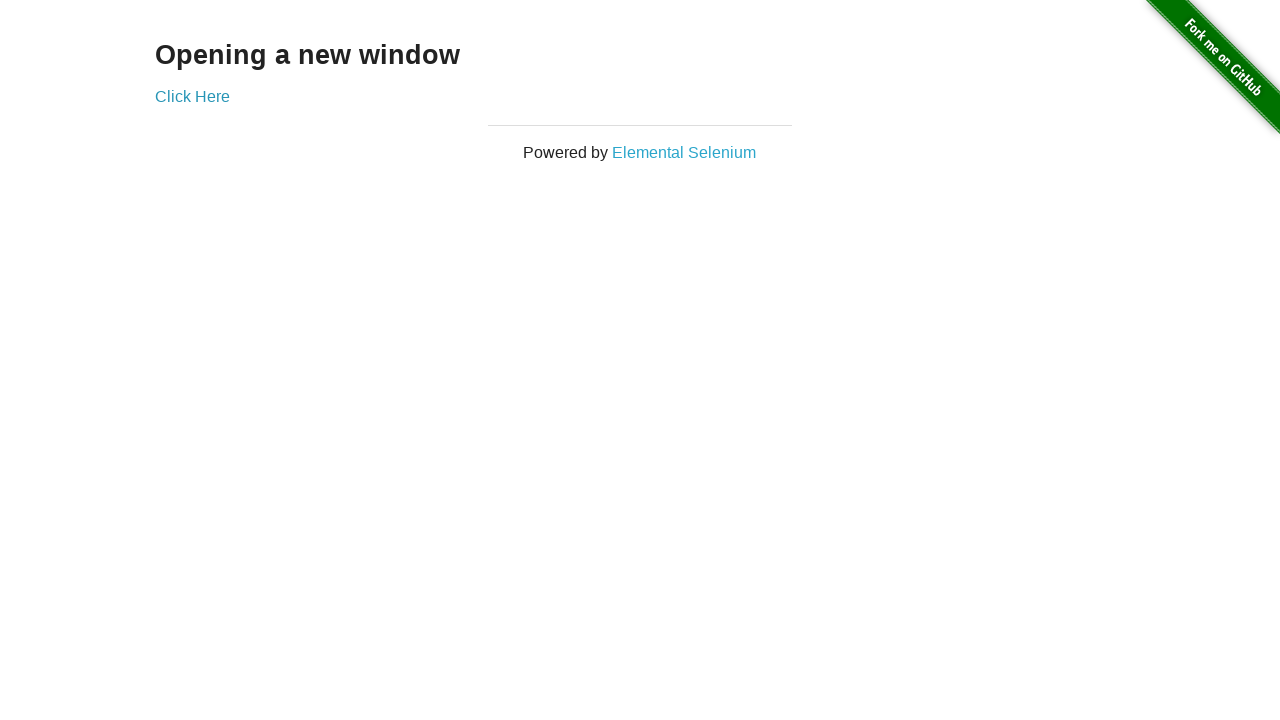

Verified new window title is 'New Window'
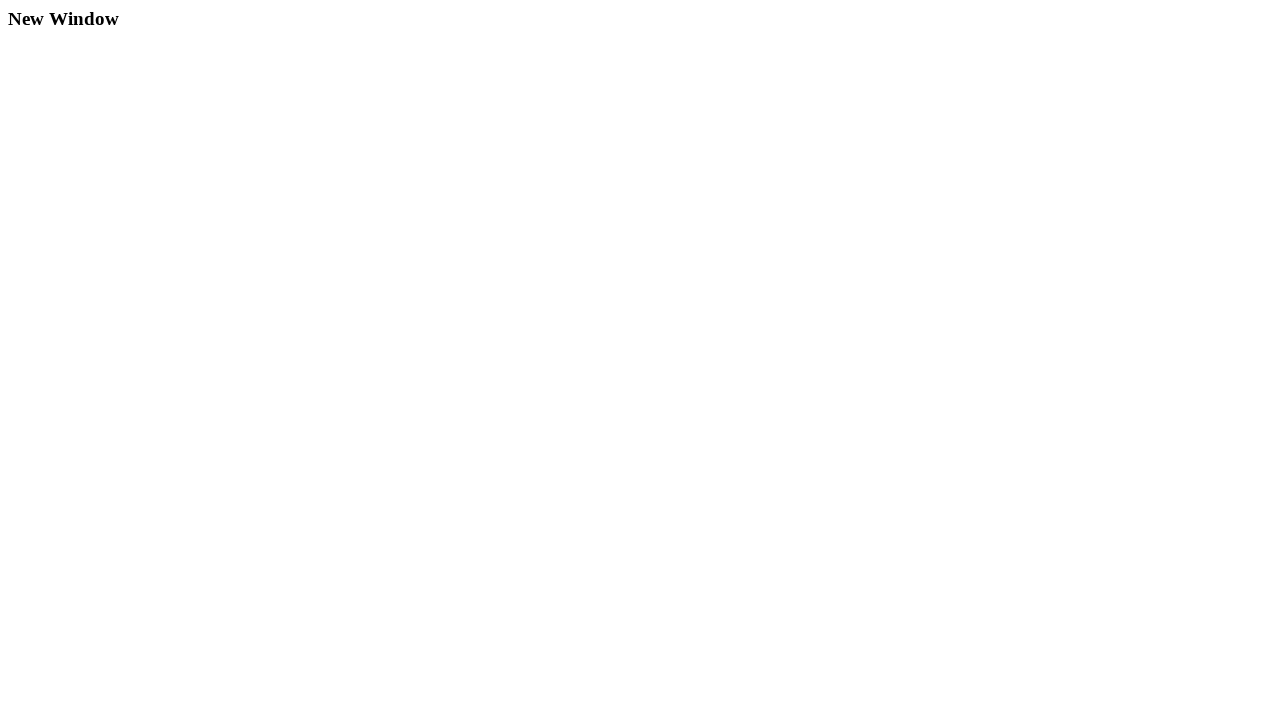

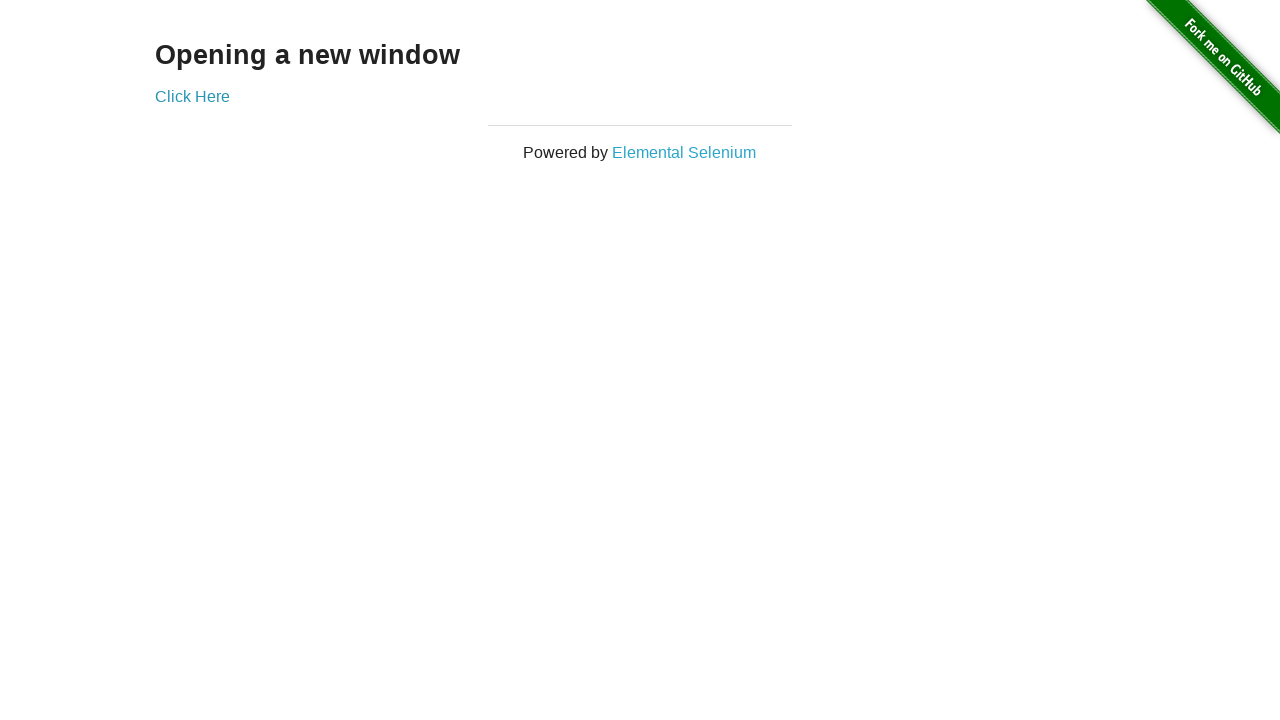